Tests preset button functionality by clicking a preset button and verifying a cron expression is auto-filled.

Starting URL: https://www.001236.xyz/en/crontab

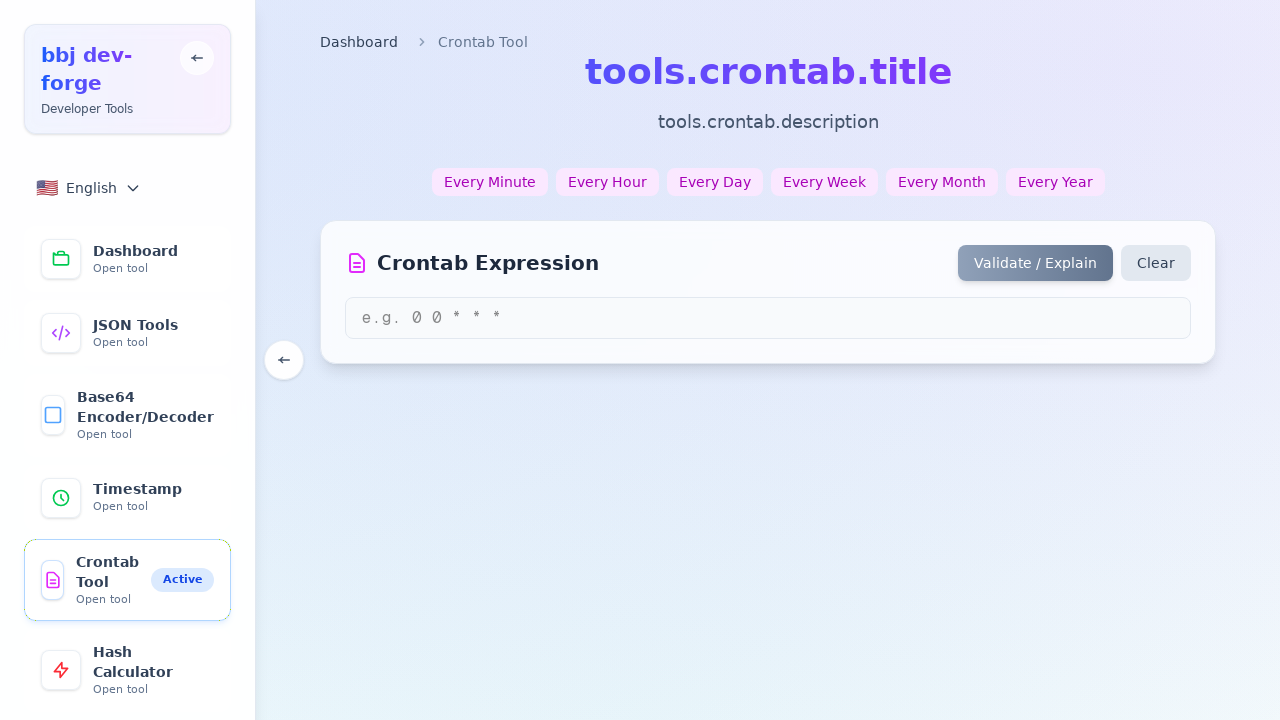

Waited for page to load (domcontentloaded)
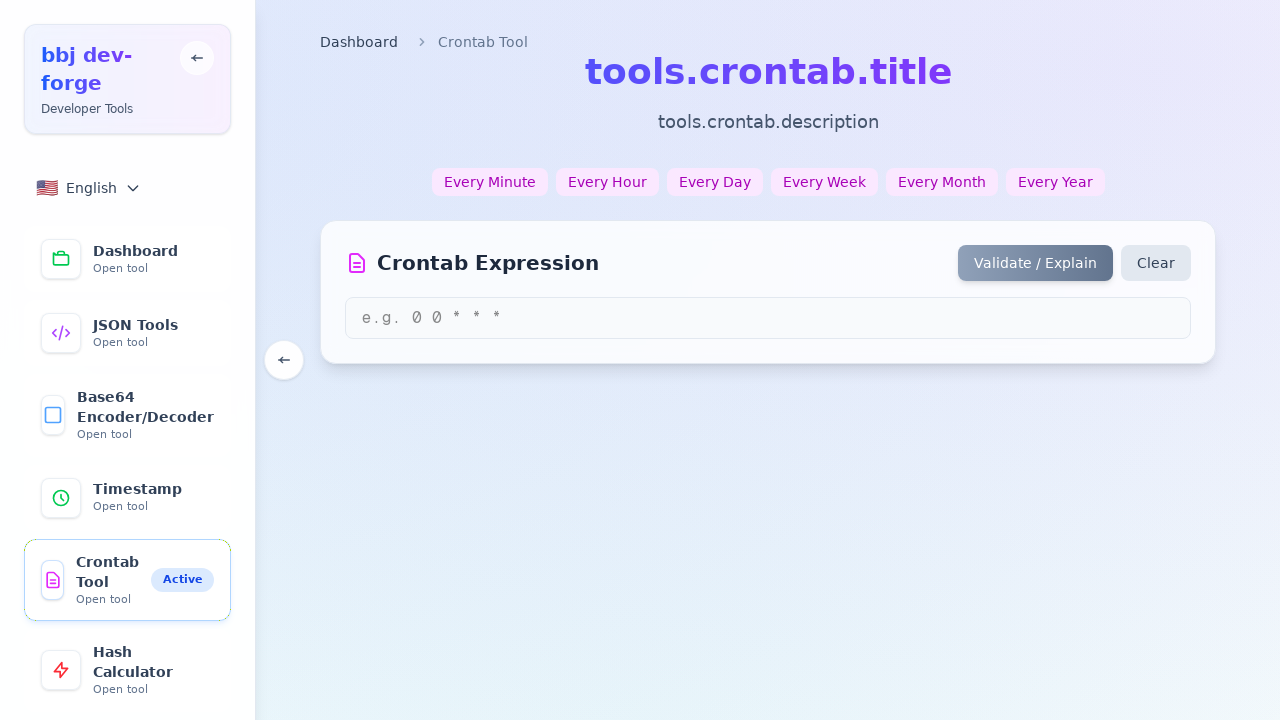

Located preset buttons (Every minute, Hourly, Daily)
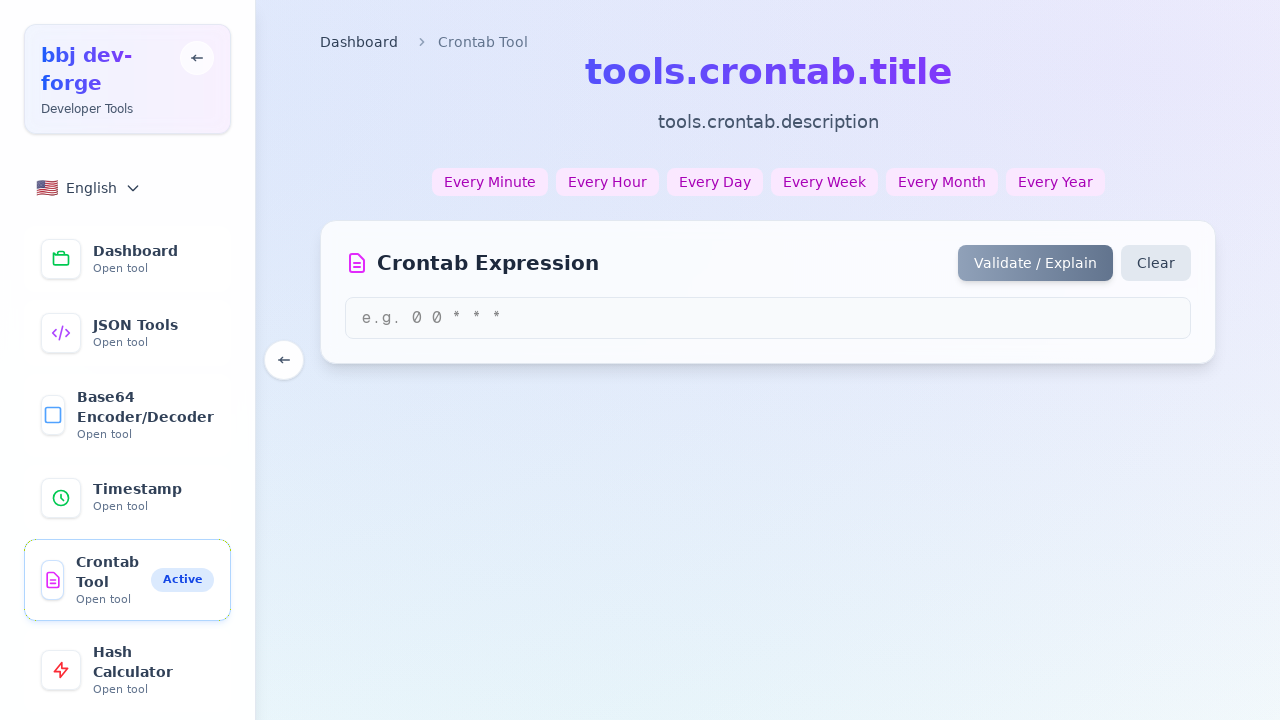

Clicked the first preset button at (490, 182) on button:has-text('Every minute'), button:has-text('Hourly'), button:has-text('Dai
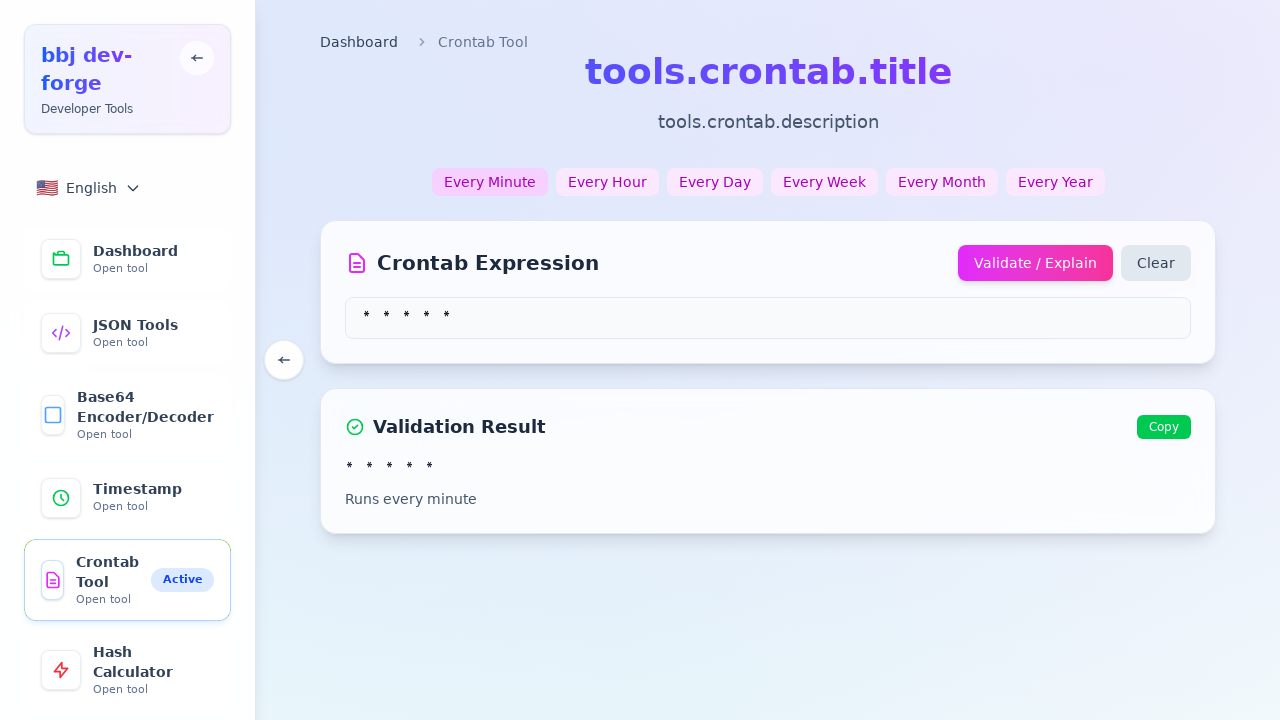

Waited 500ms for cron expression to be auto-filled
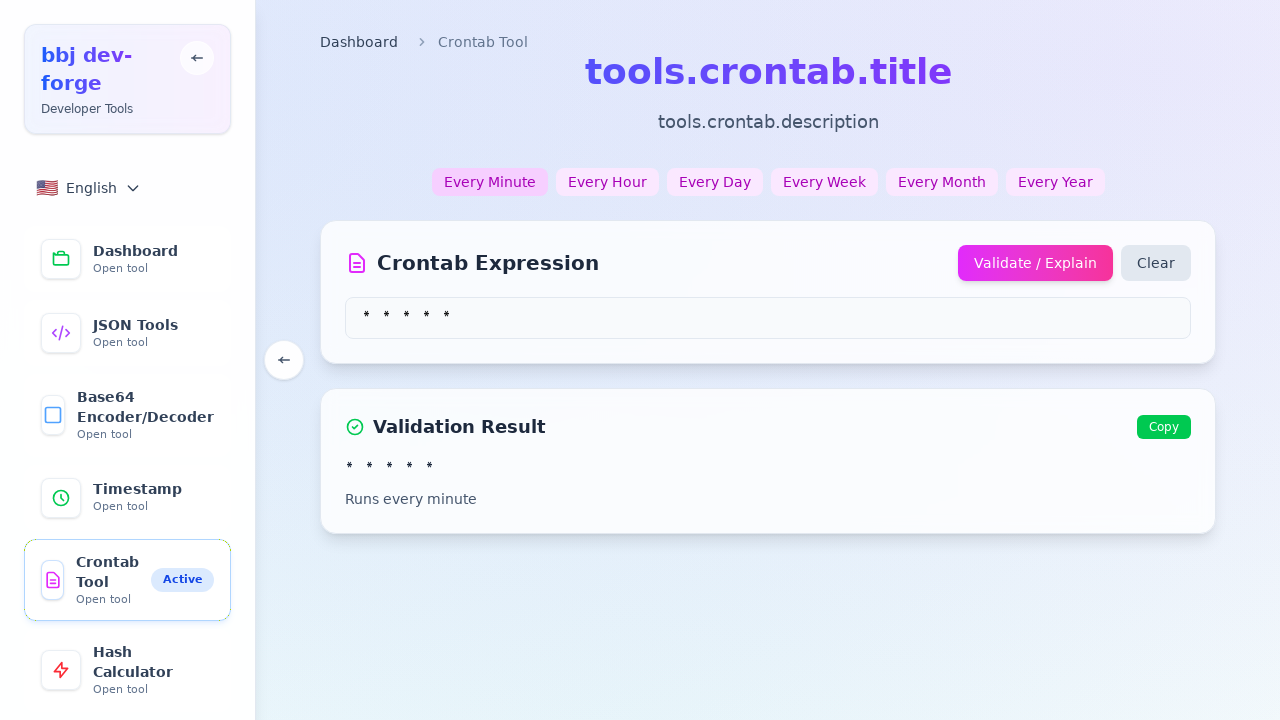

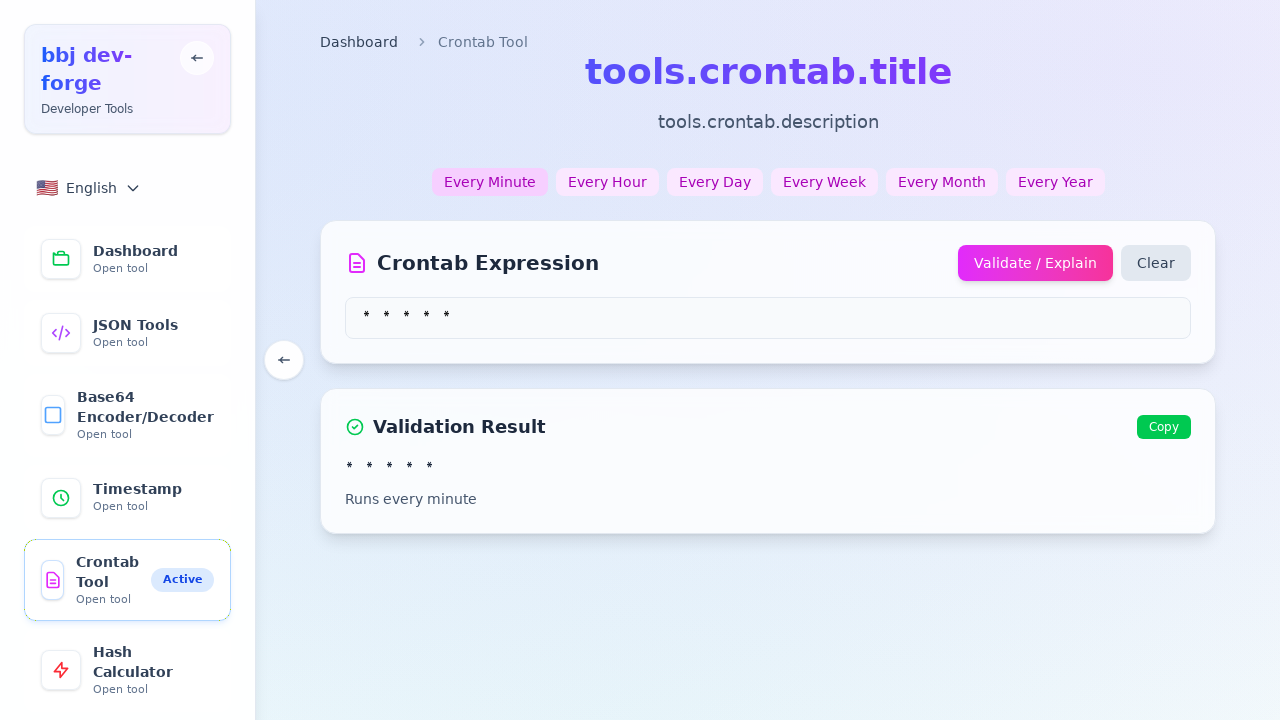